Navigates to an Angular demo application and clicks on the library button to test navigation functionality

Starting URL: https://rahulshettyacademy.com/angularAppdemo

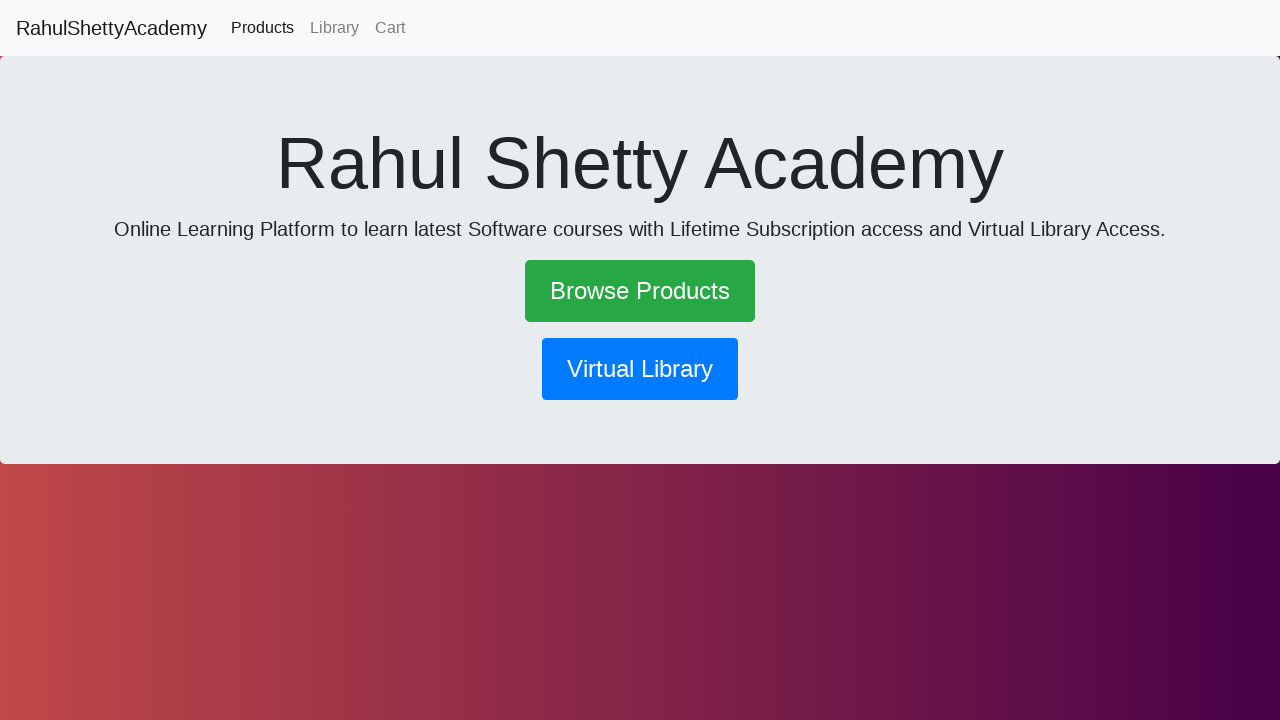

Navigated to Angular demo application
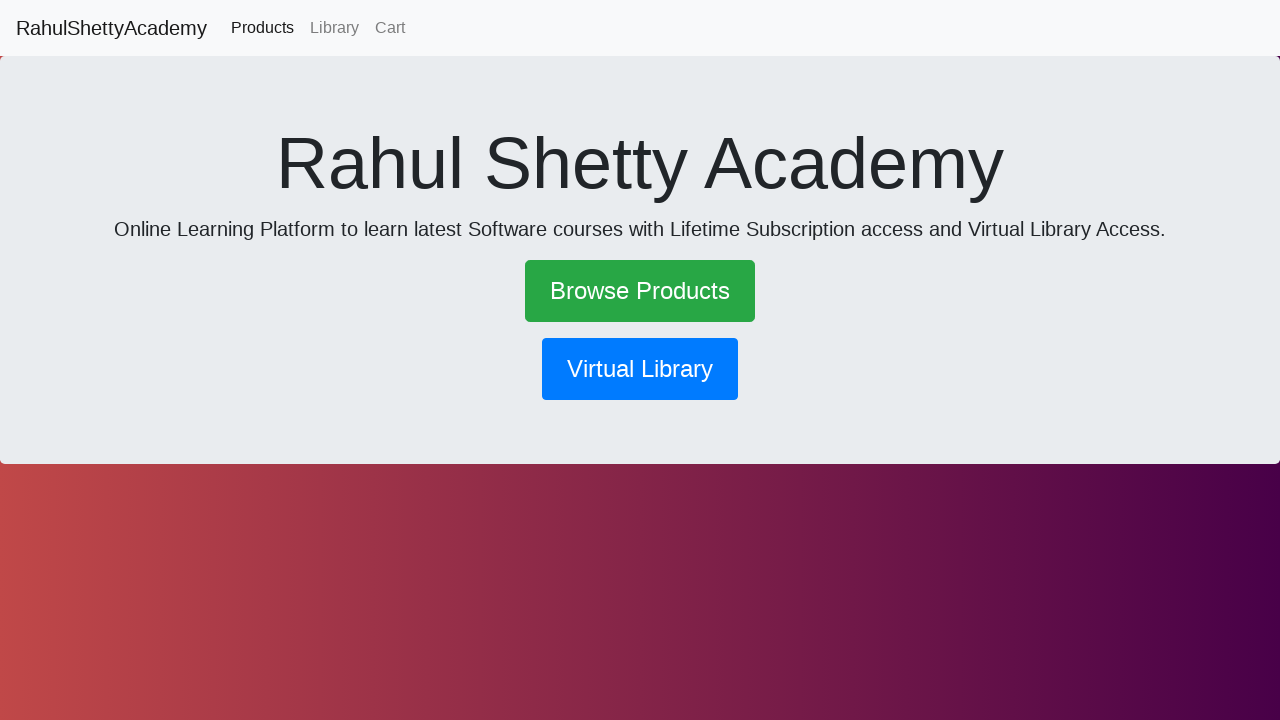

Clicked on the library button to test navigation at (640, 369) on button[routerlink*='library']
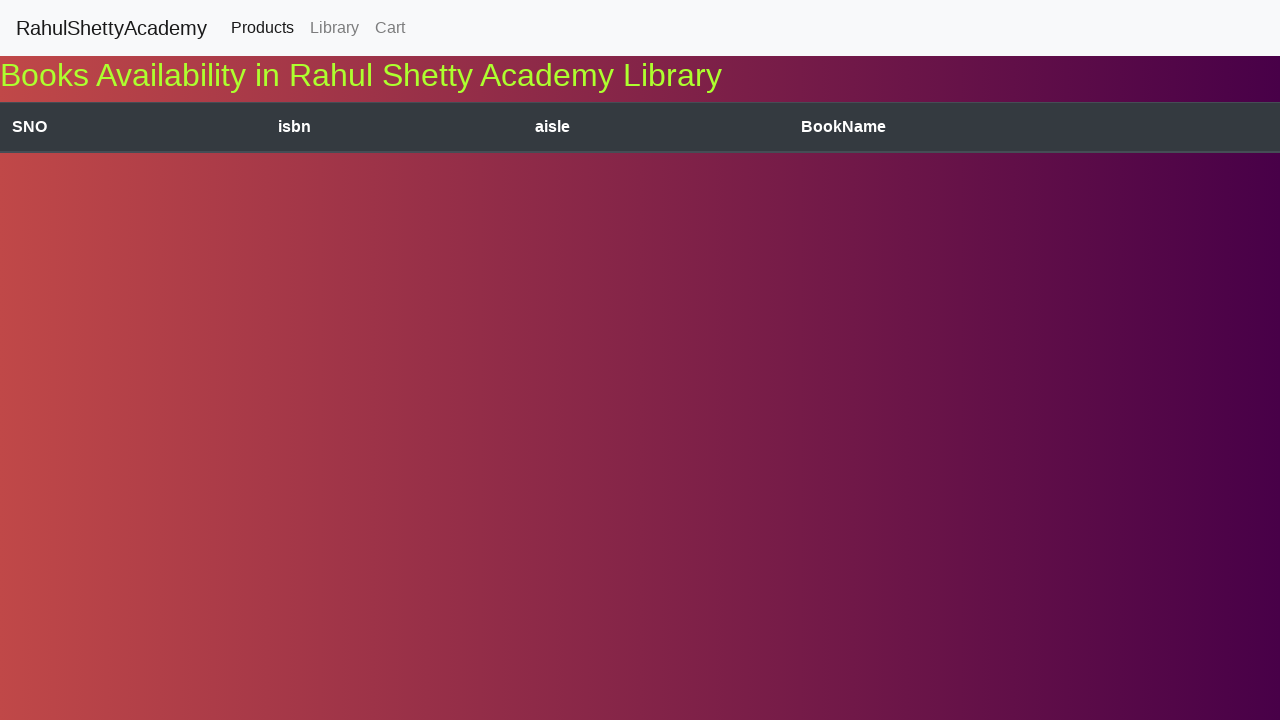

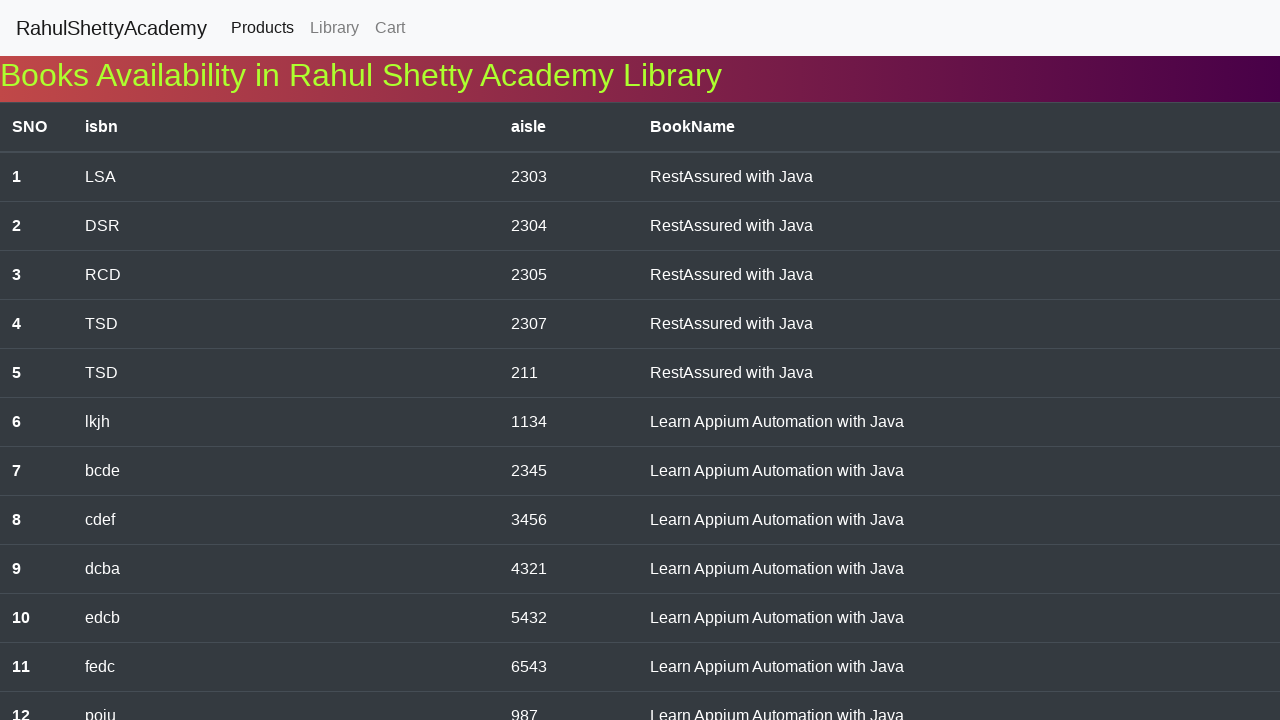